Tests GitHub's advanced search form by filling in search term, repository owner, date filter, and language selection, then submitting the form and waiting for results to load.

Starting URL: https://github.com/search/advanced

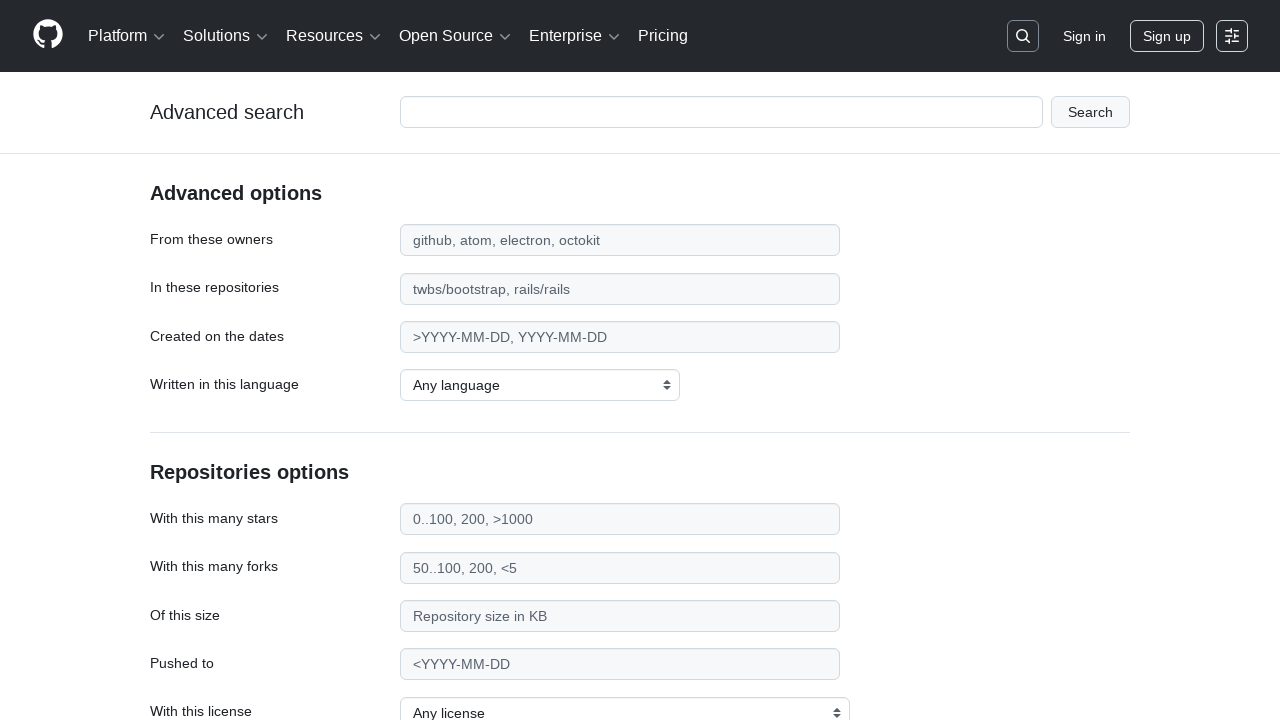

Filled search term field with 'apify-js' on #adv_code_search input.js-advanced-search-input
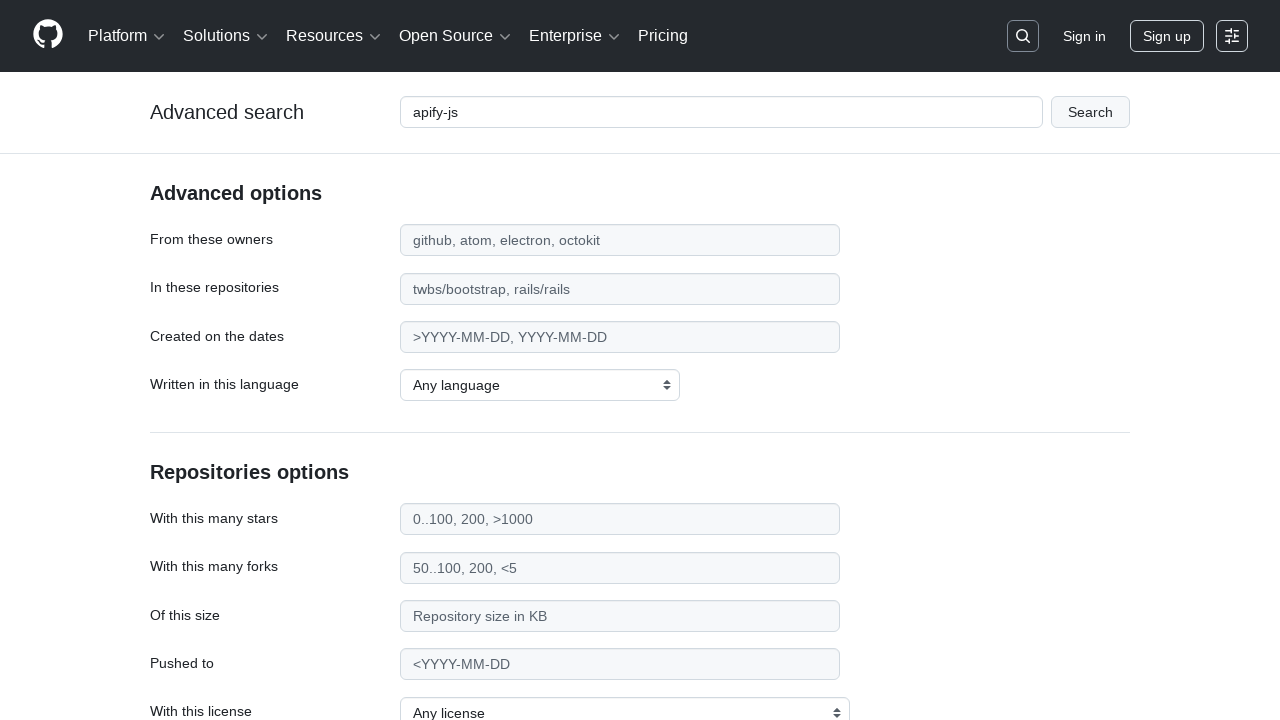

Filled repository owner field with 'apify' on #search_from
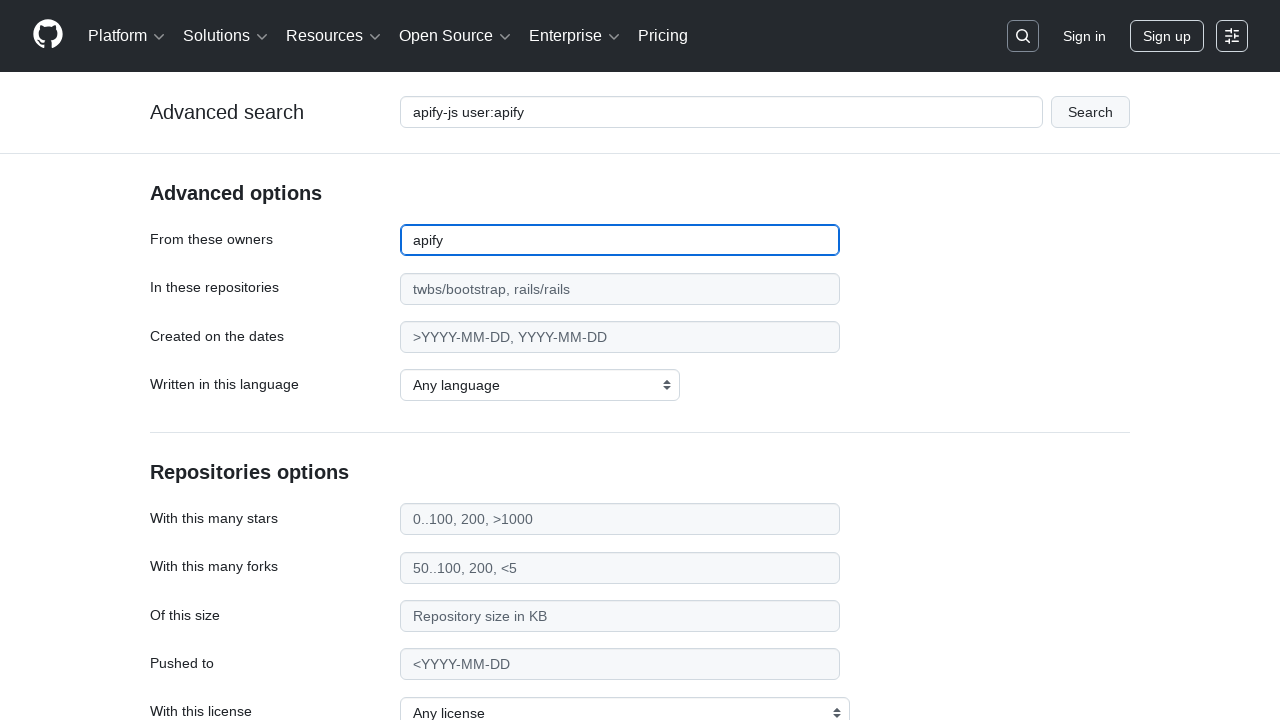

Filled date filter field with '>2015' on #search_date
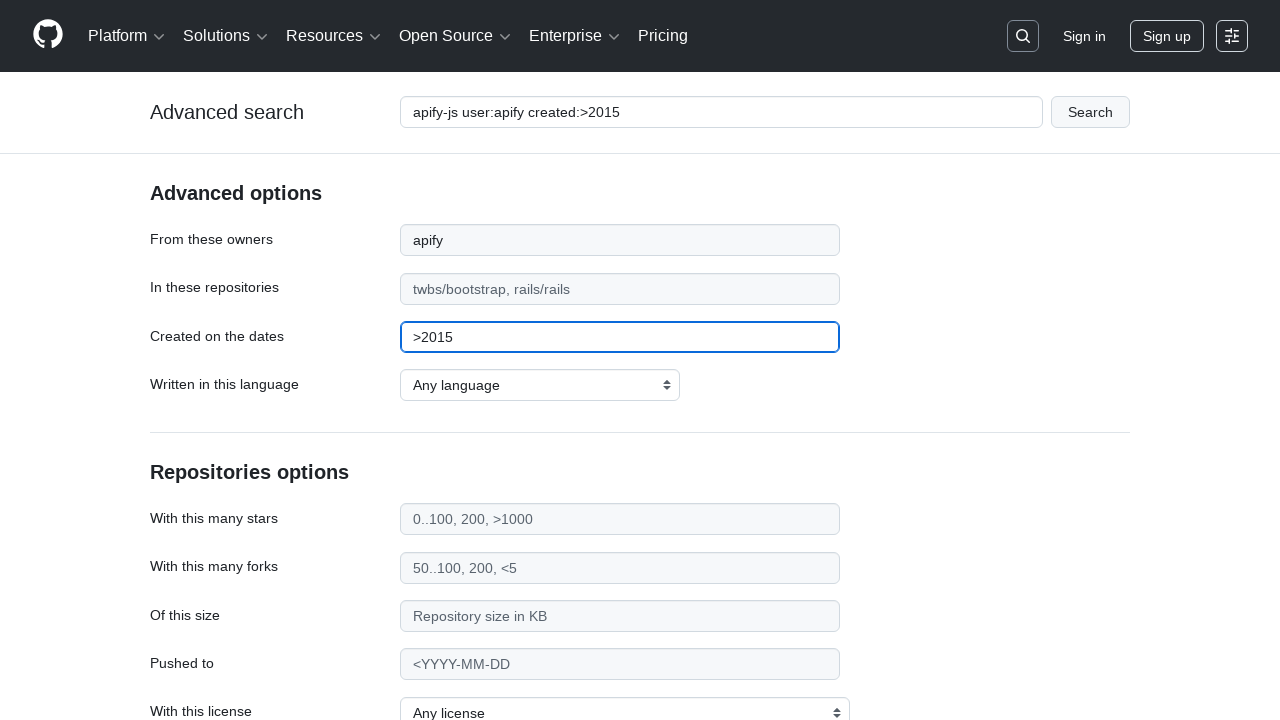

Selected JavaScript as the programming language on select#search_language
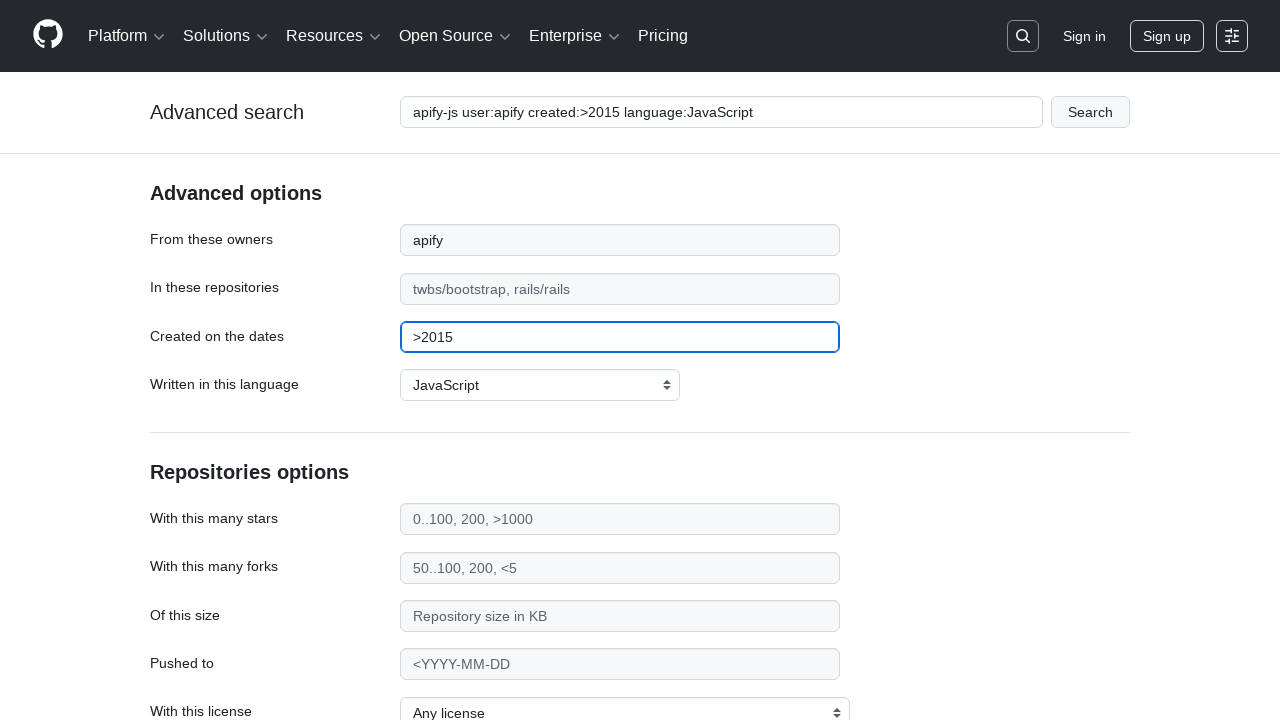

Clicked submit button to perform advanced search at (1090, 112) on #adv_code_search button[type="submit"]
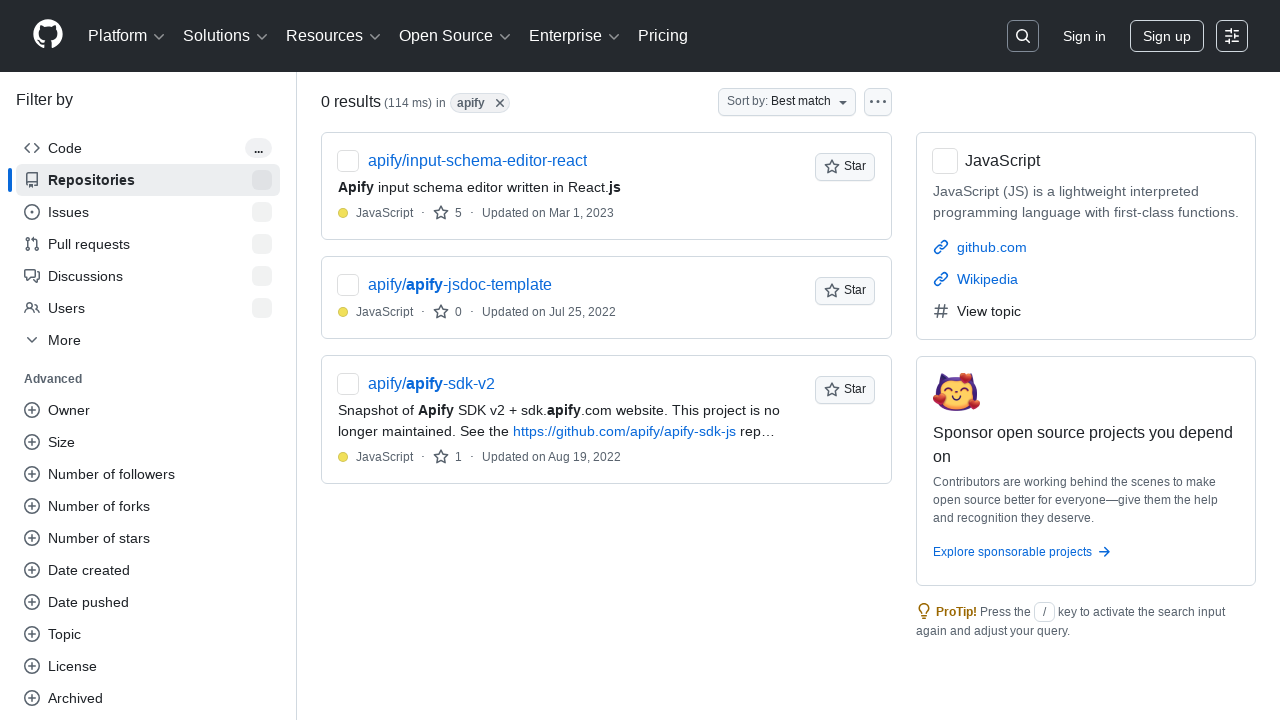

Search results loaded successfully
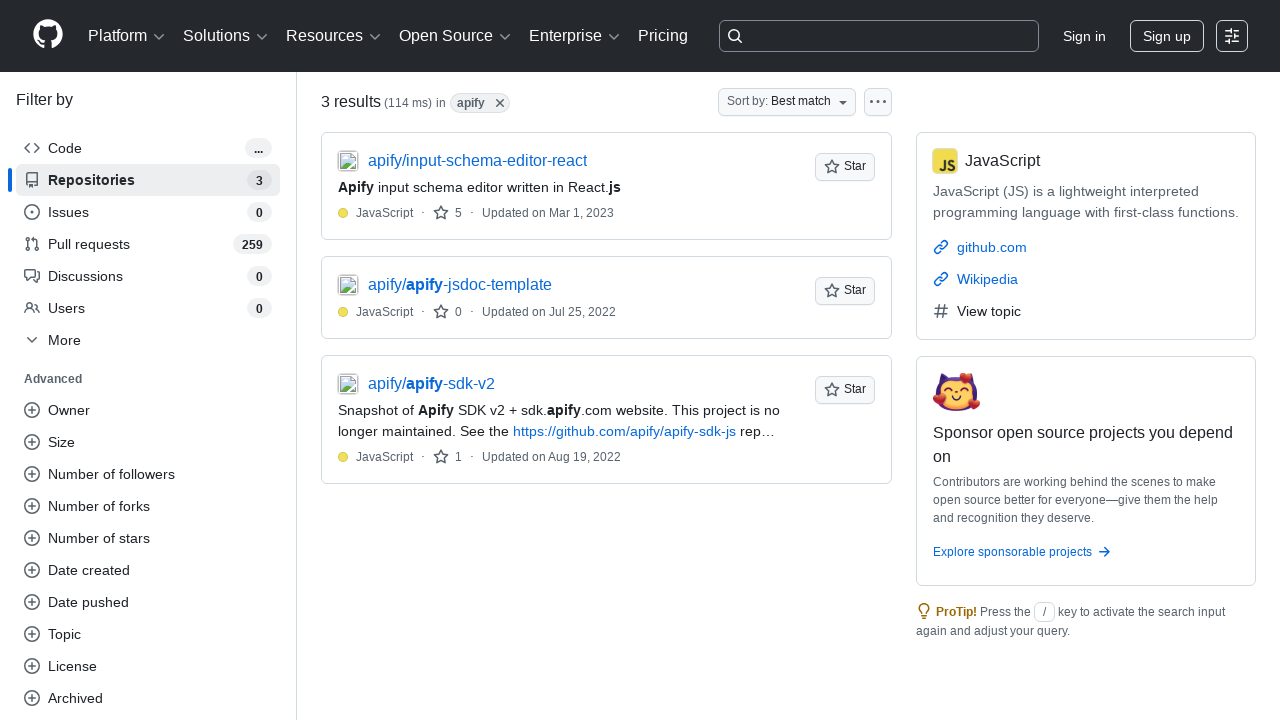

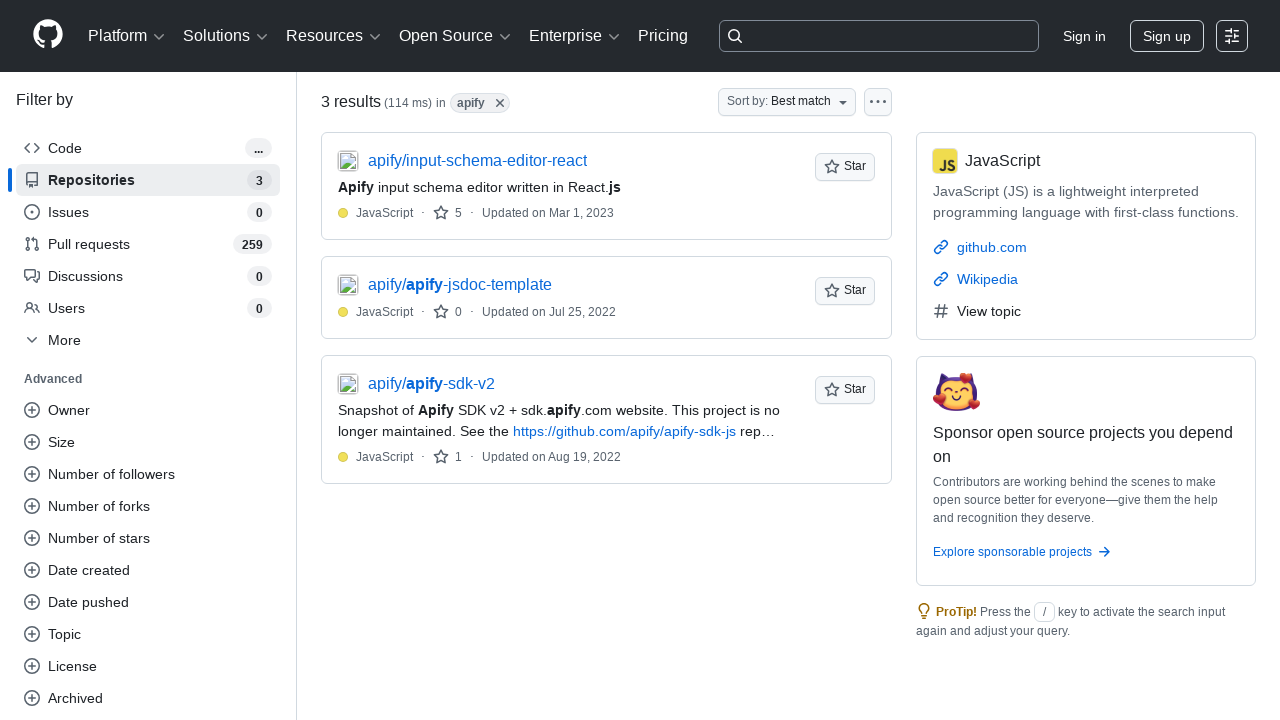